Tests jQuery UI sortable functionality by dragging and reordering list items within the demo frame

Starting URL: https://jqueryui.com/sortable/

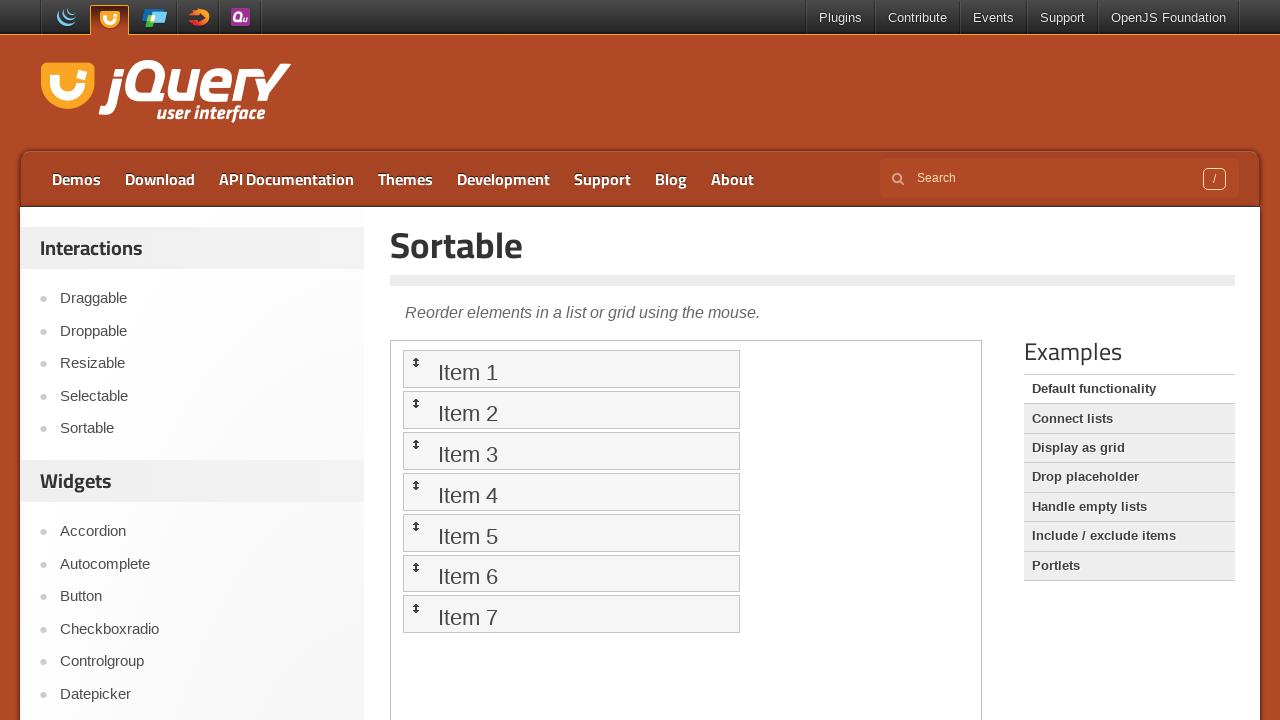

Located the demo iframe
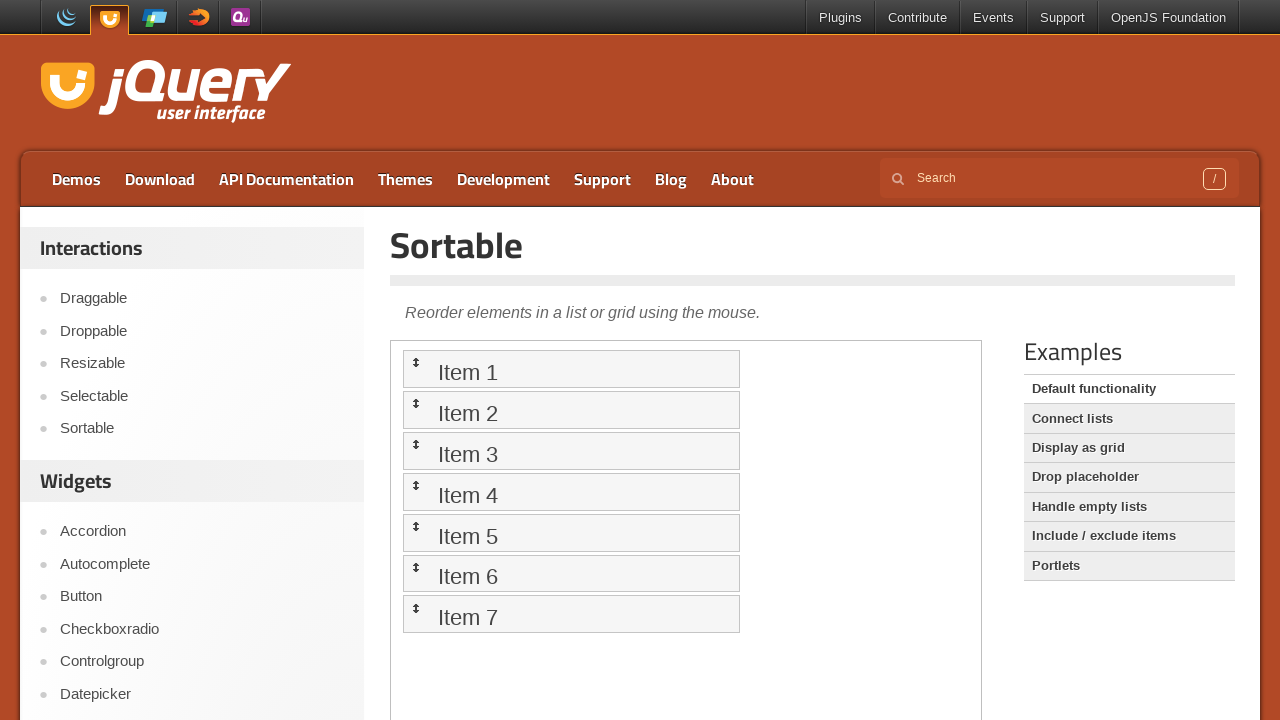

Waited 1000ms for iframe to load
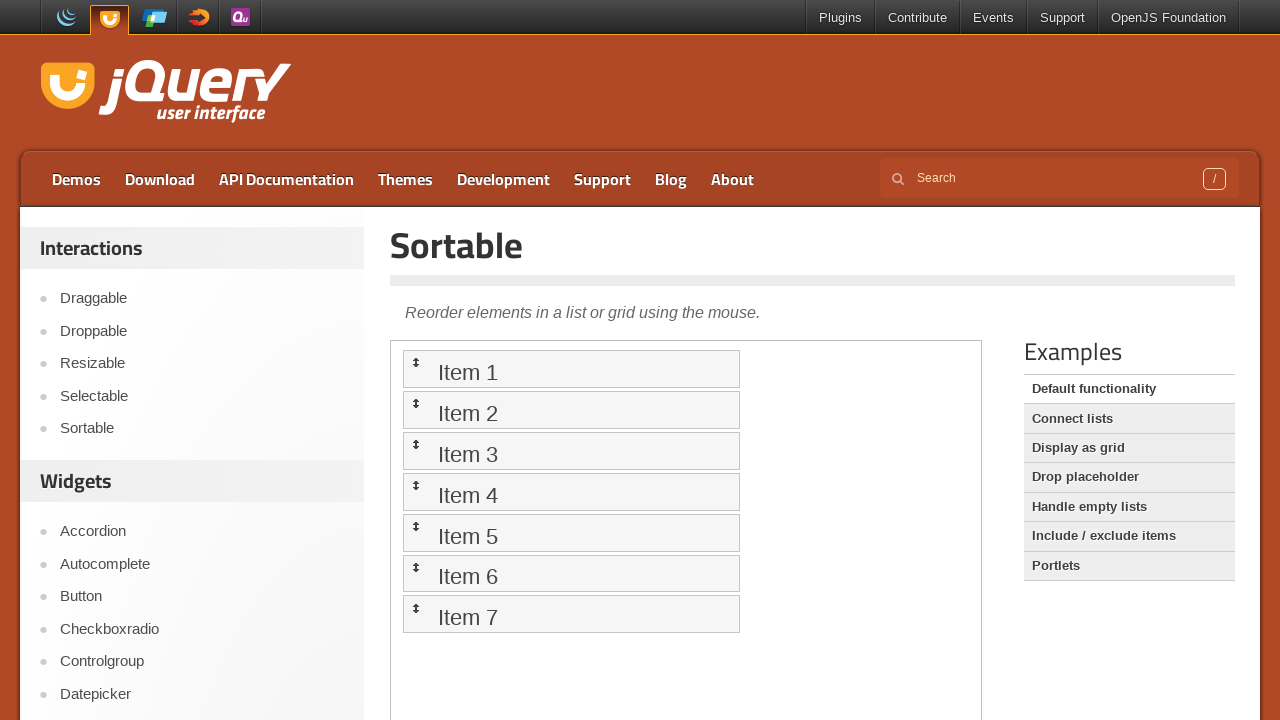

Located Item 1 in the sortable list
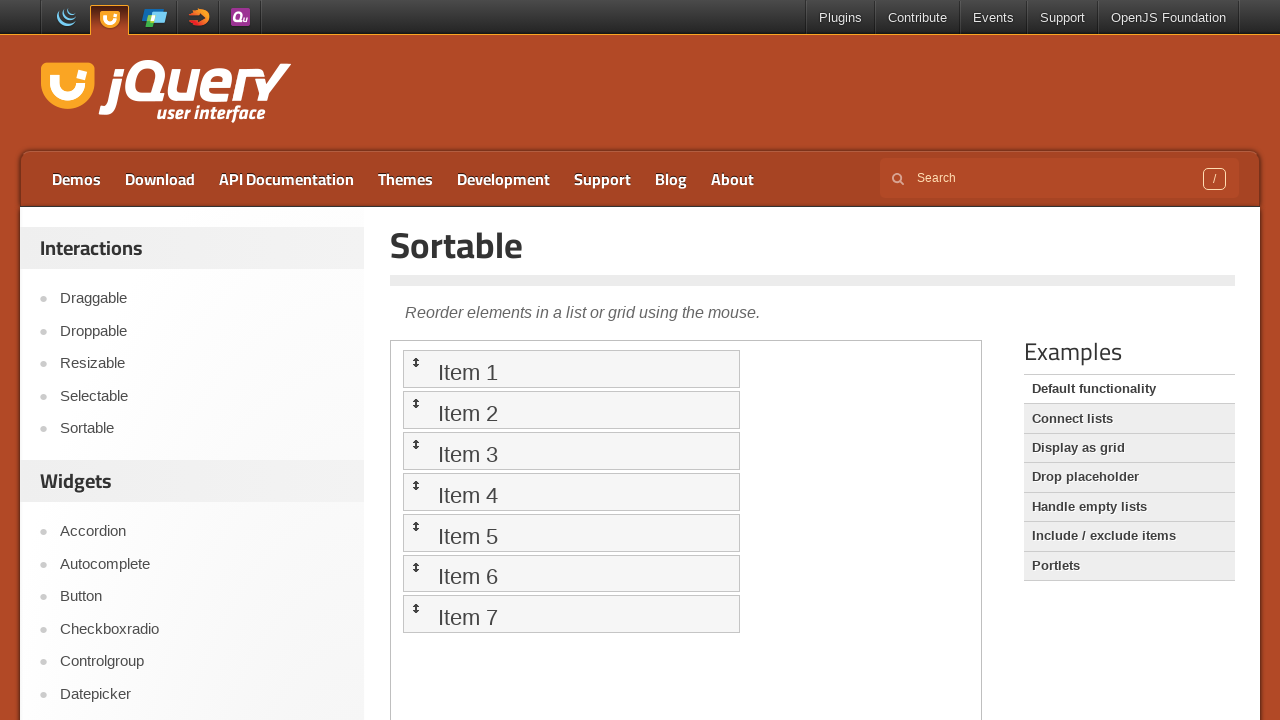

Located Item 4 in the sortable list
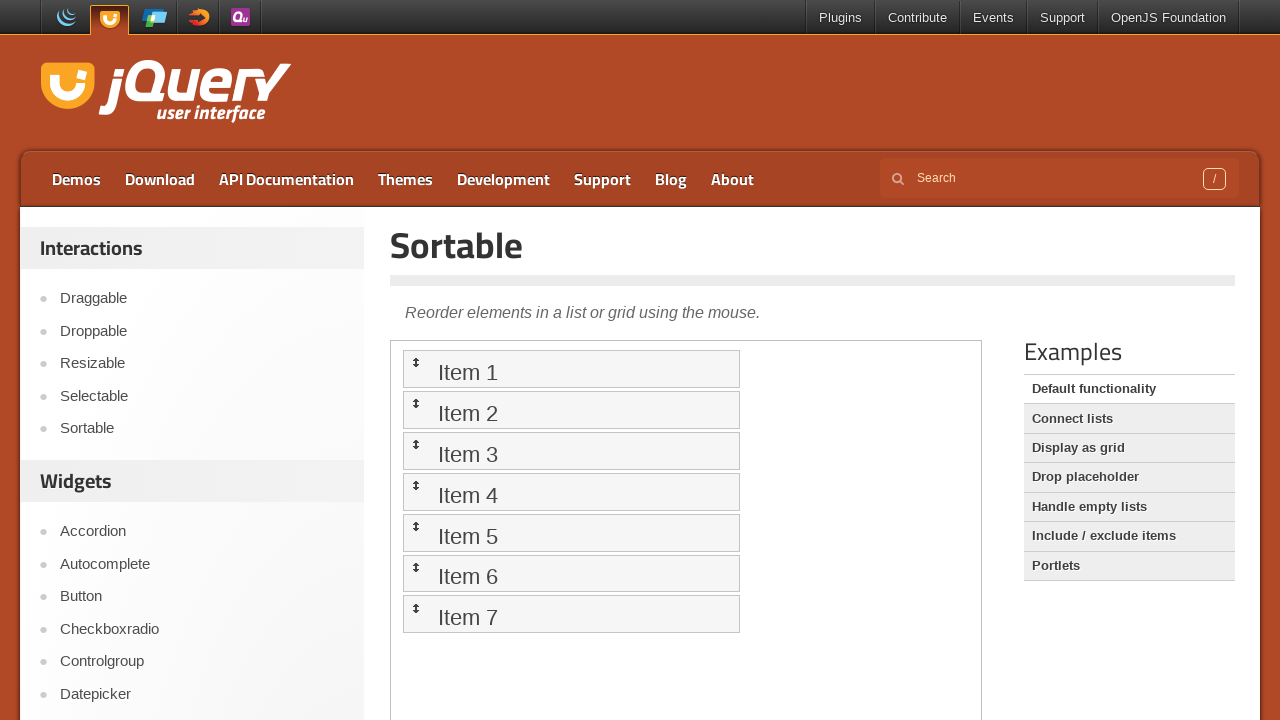

Dragged Item 1 to Item 4's position at (571, 492)
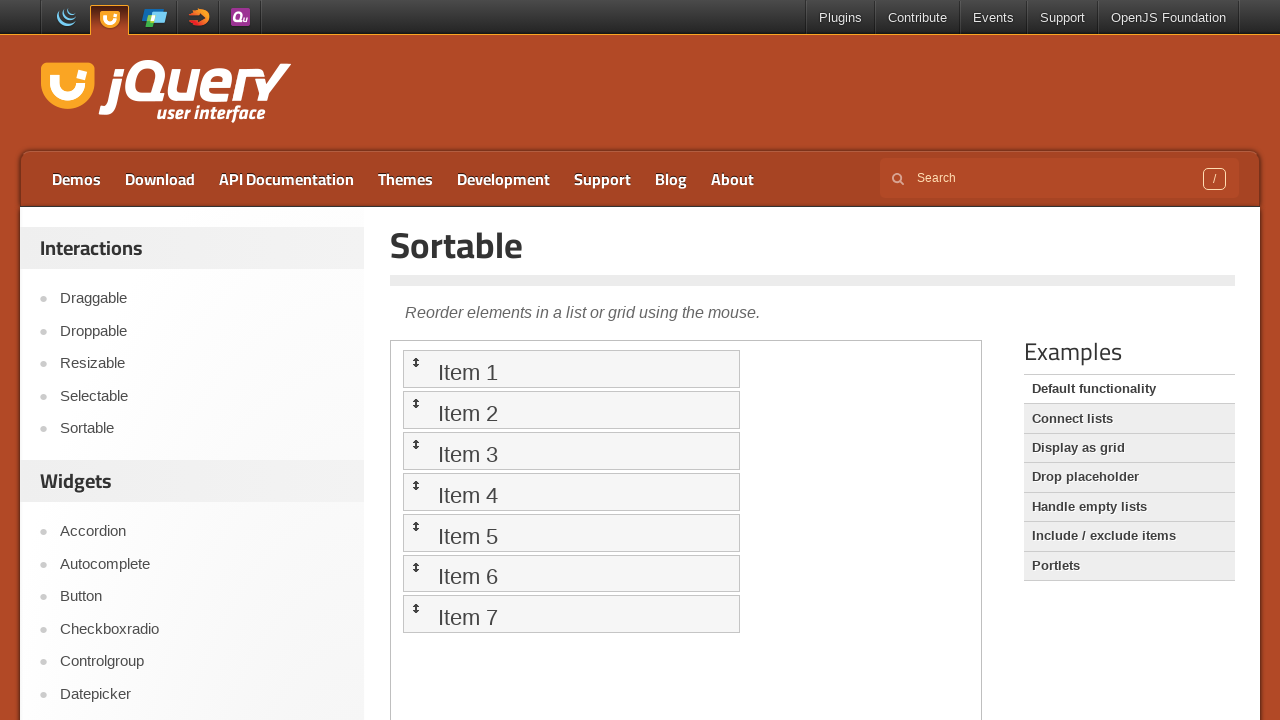

Dragged Item 4 to Item 1's original position at (571, 369)
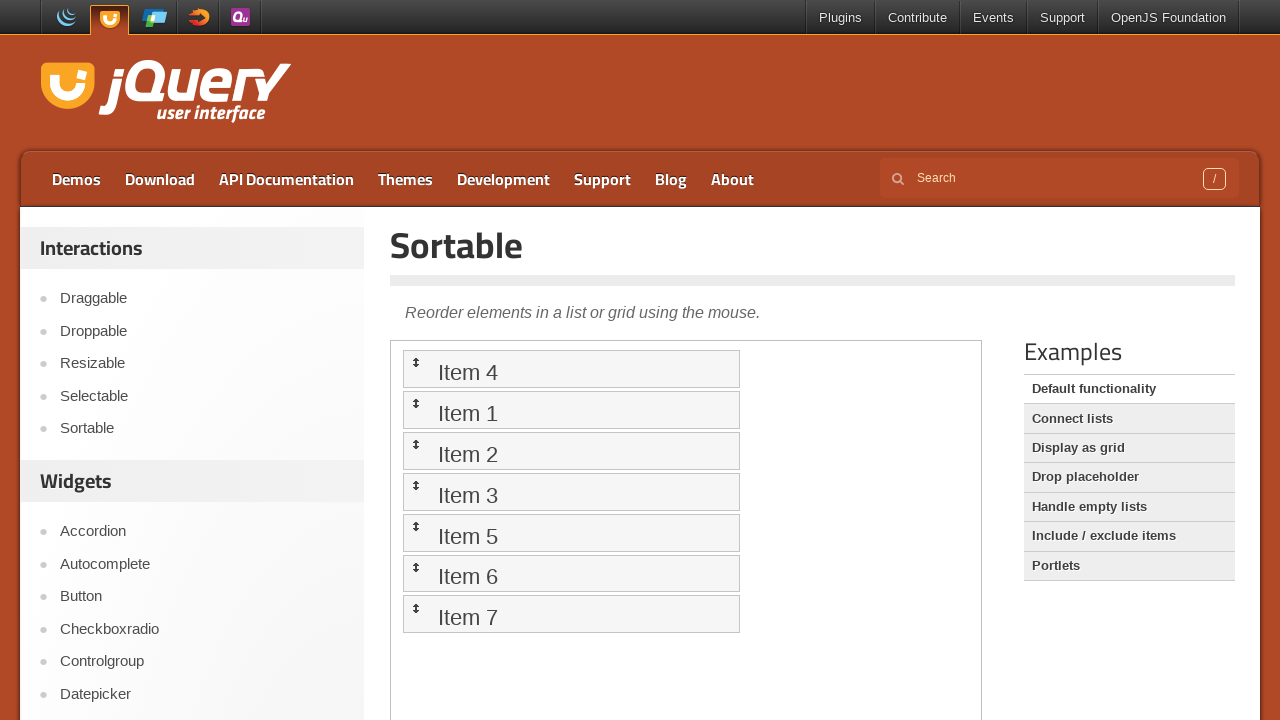

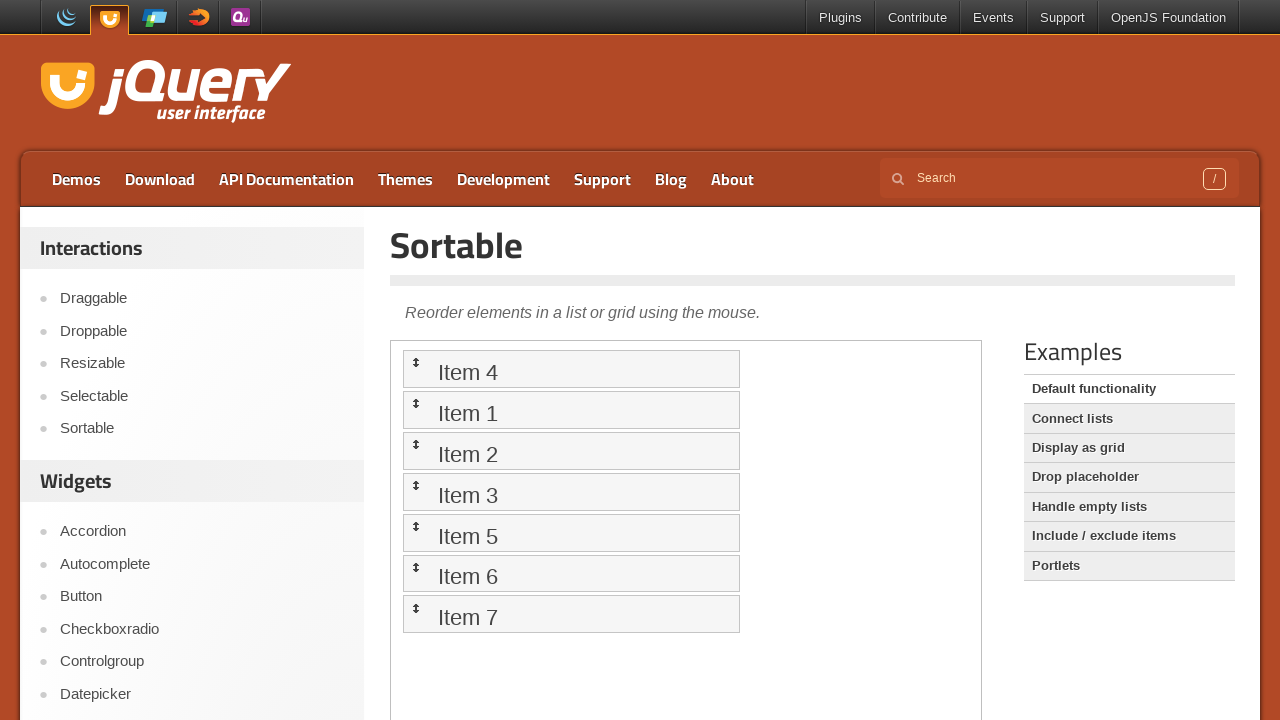